Tests jQuery UI slider functionality by switching to the demo iframe, then dragging the slider handle to the right and back to the left using click-and-hold mouse actions.

Starting URL: https://jqueryui.com/slider/

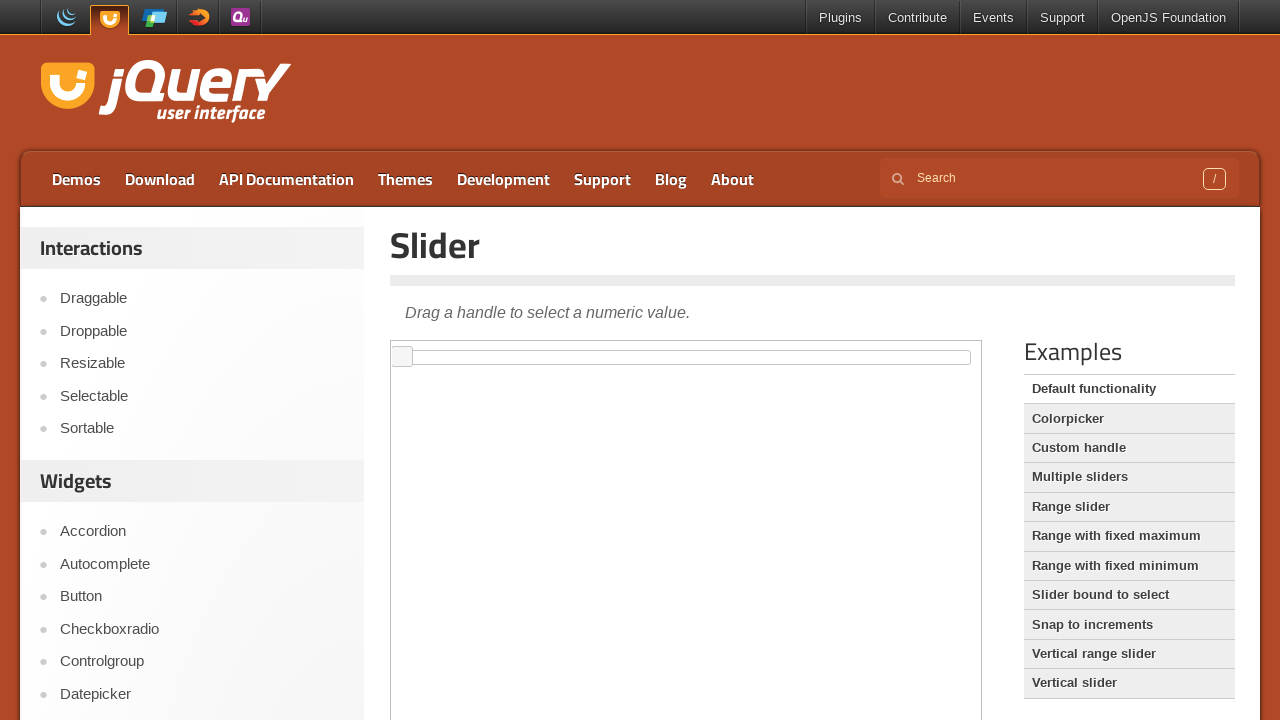

Located the demo iframe
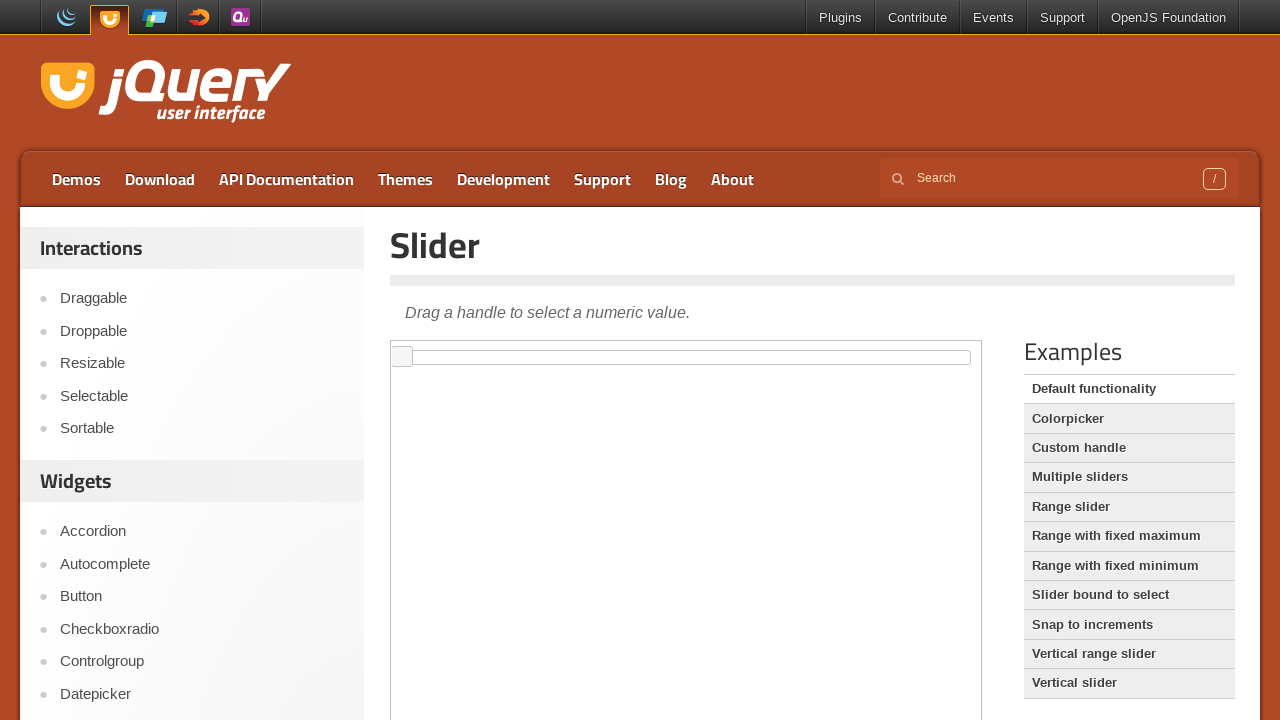

Located the slider handle element
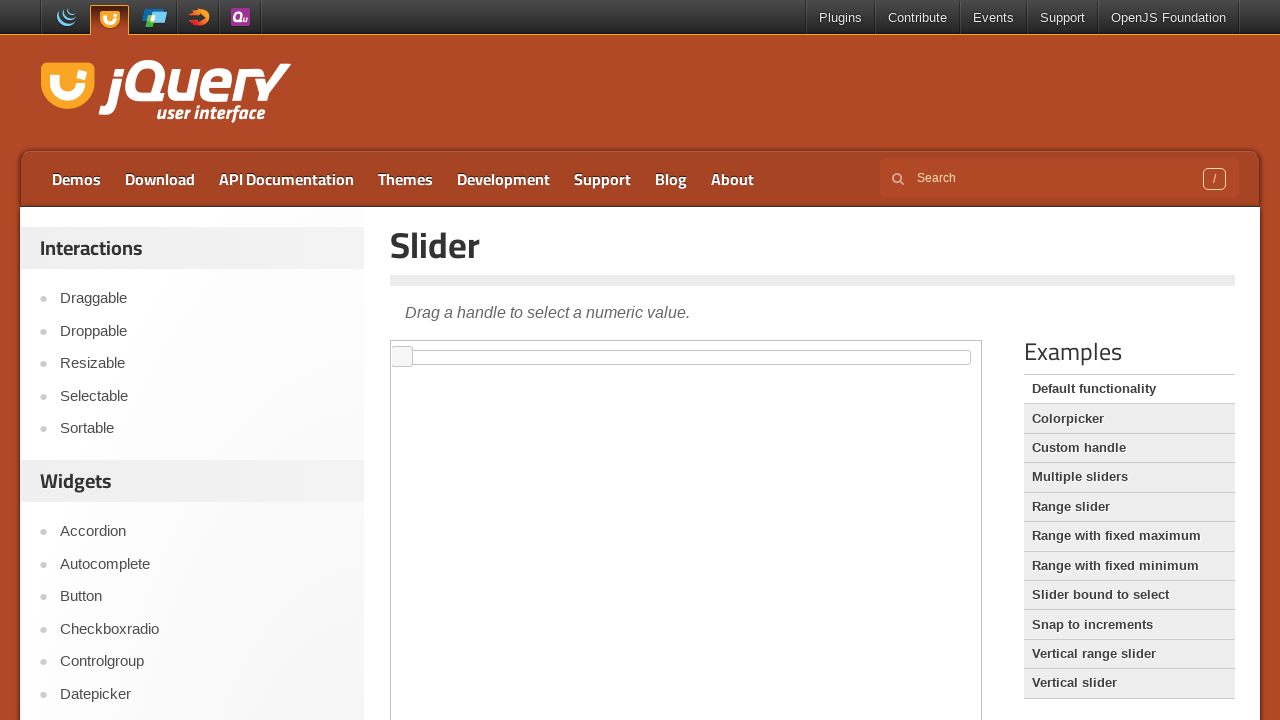

Slider handle became visible
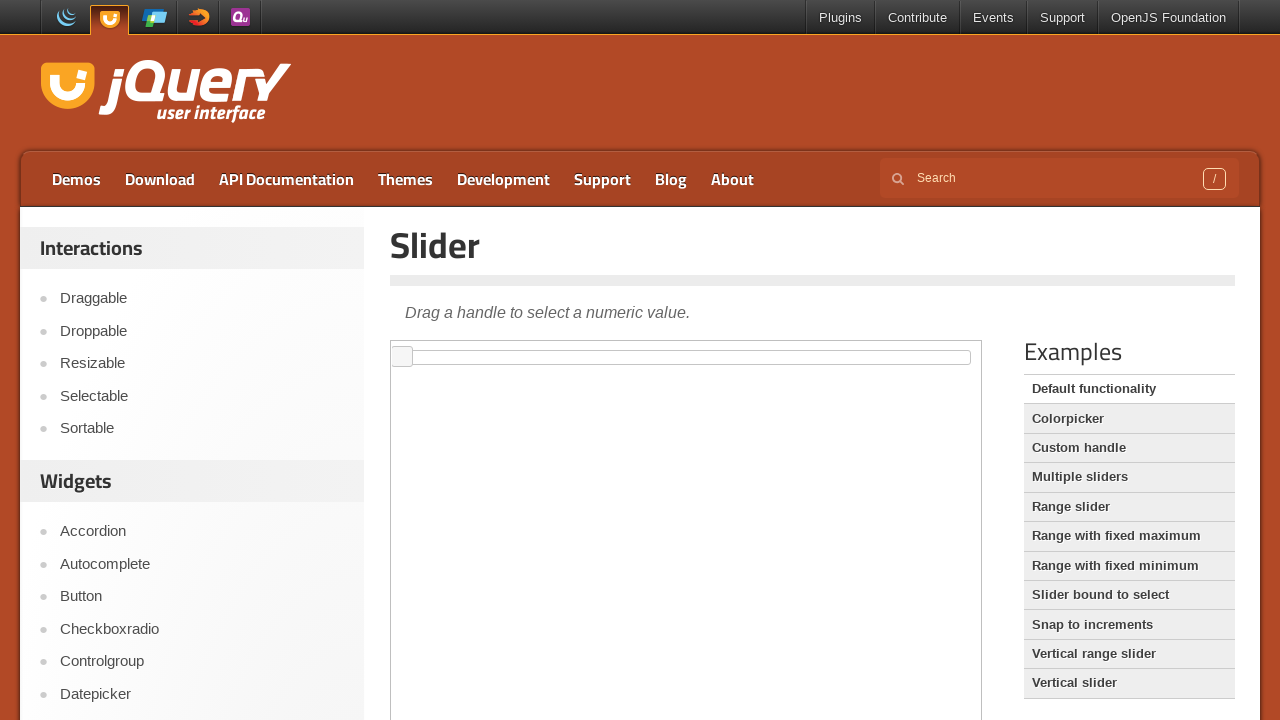

Retrieved bounding box of slider handle
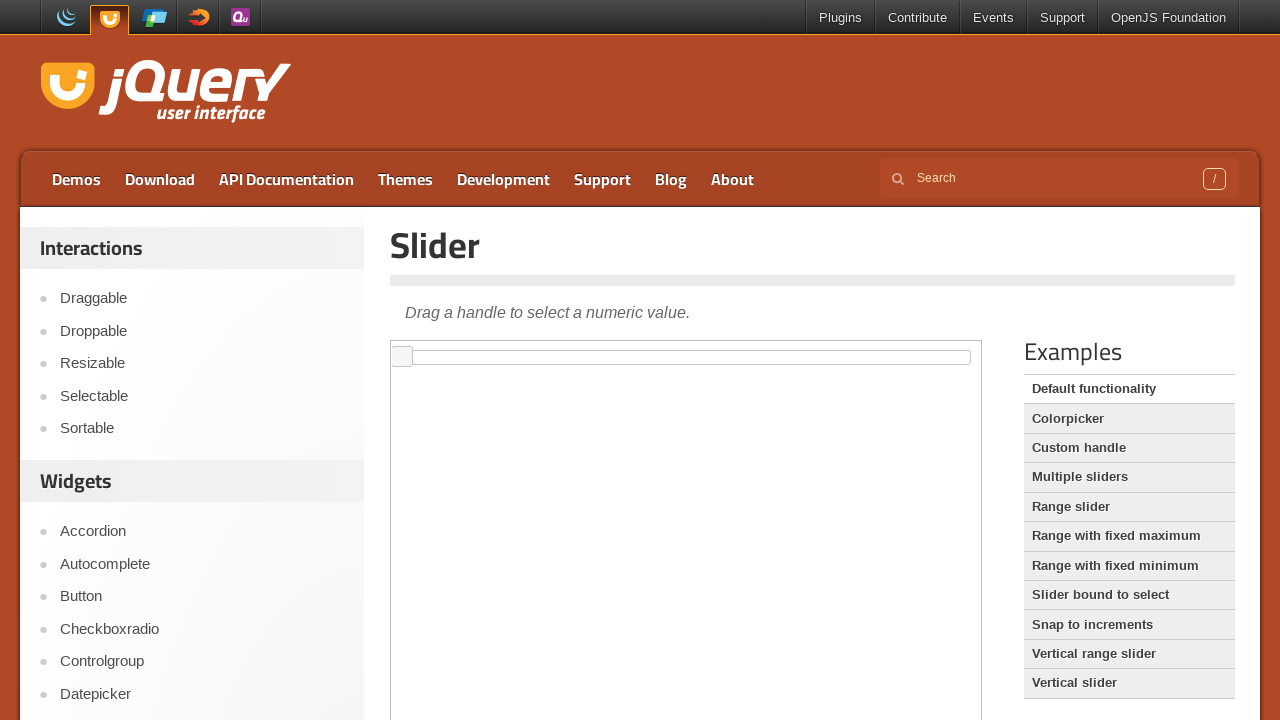

Moved mouse to slider handle center at (402, 357)
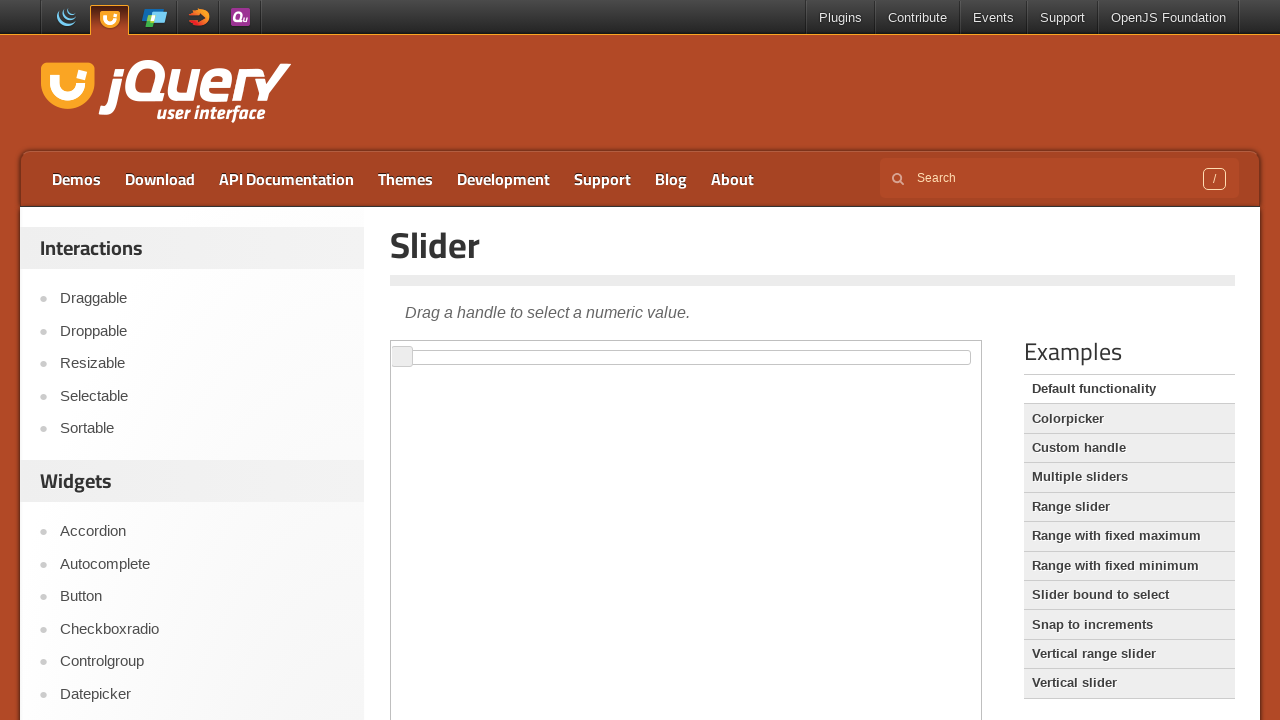

Pressed mouse button down on slider handle at (402, 357)
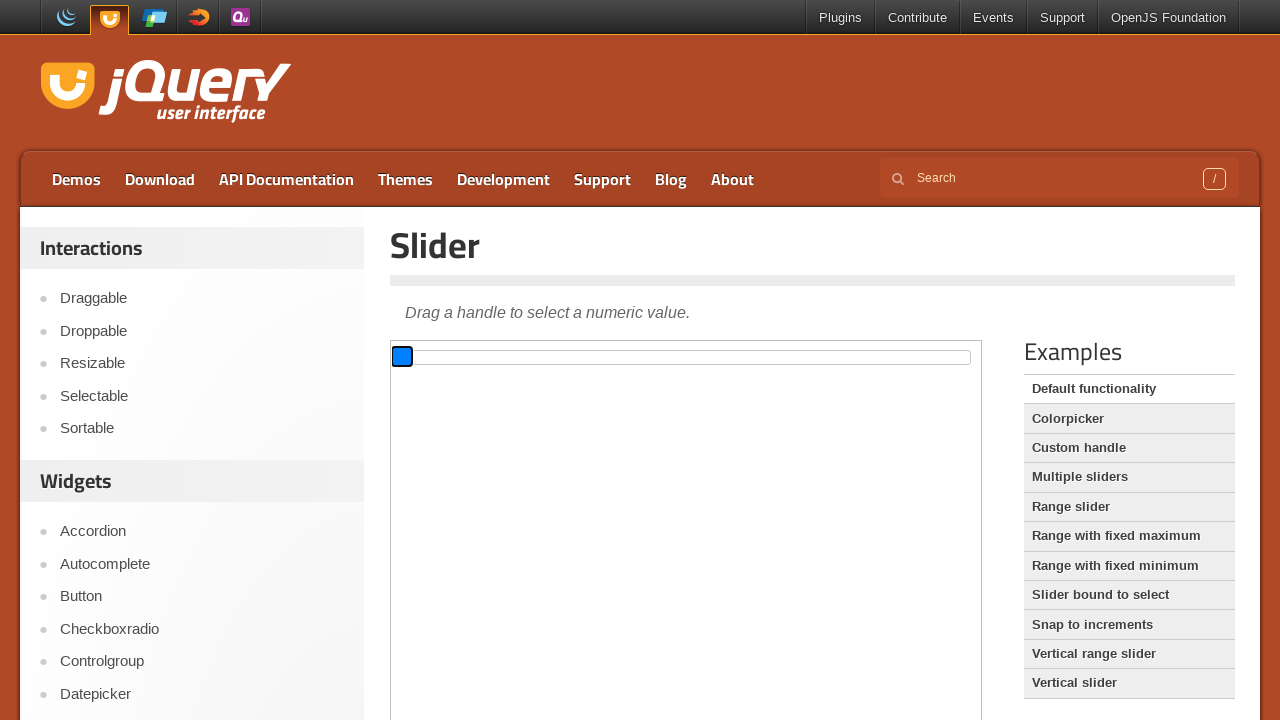

Dragged slider handle 200 pixels to the right at (602, 357)
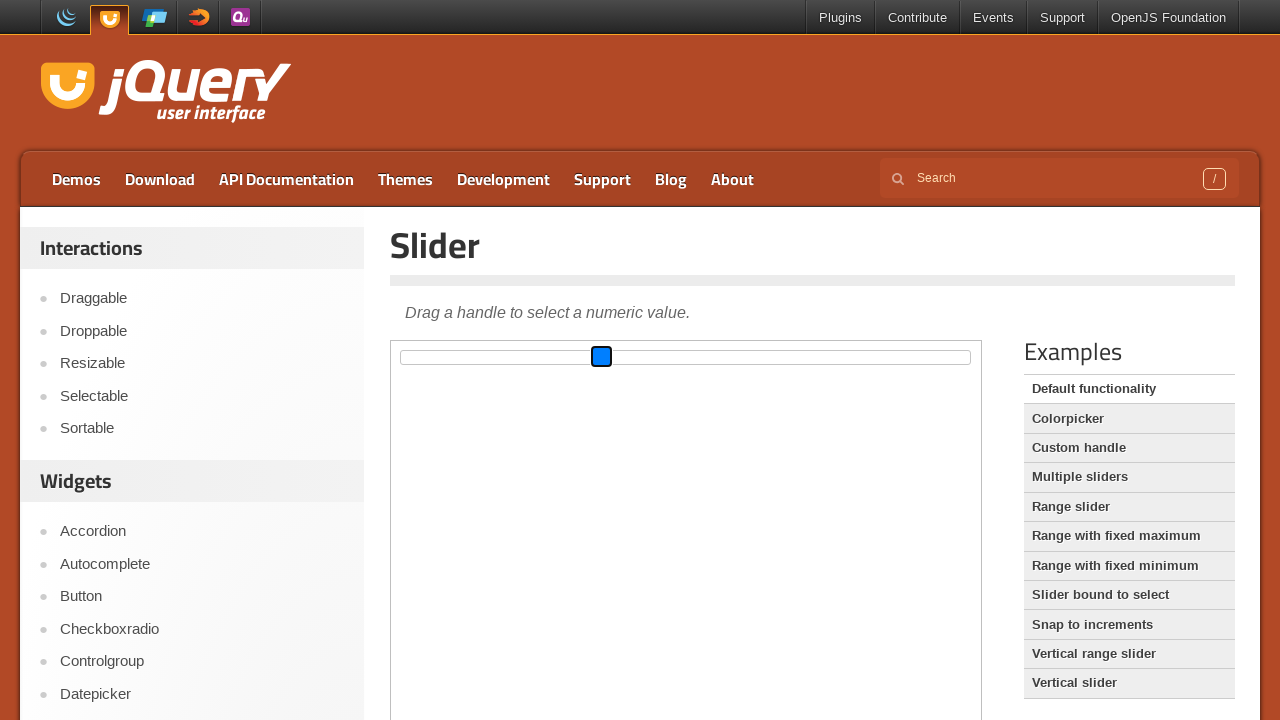

Released mouse button after dragging right at (602, 357)
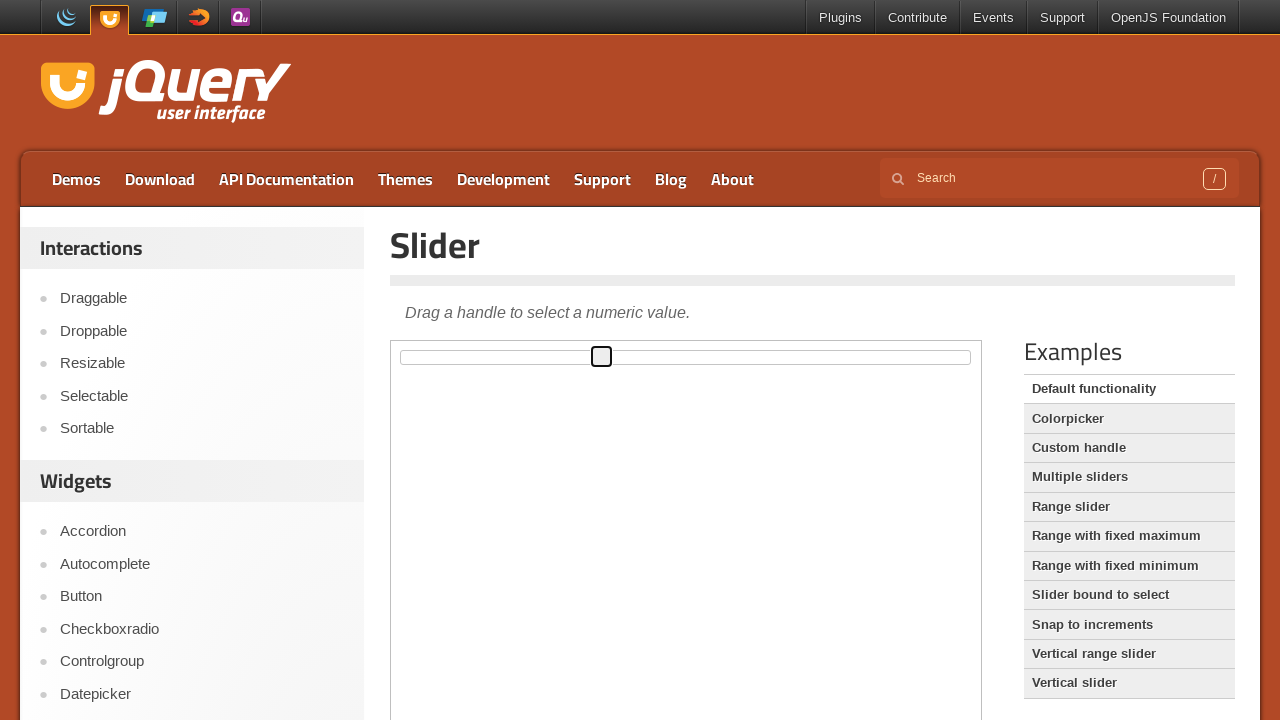

Waited 1000ms for animation to complete
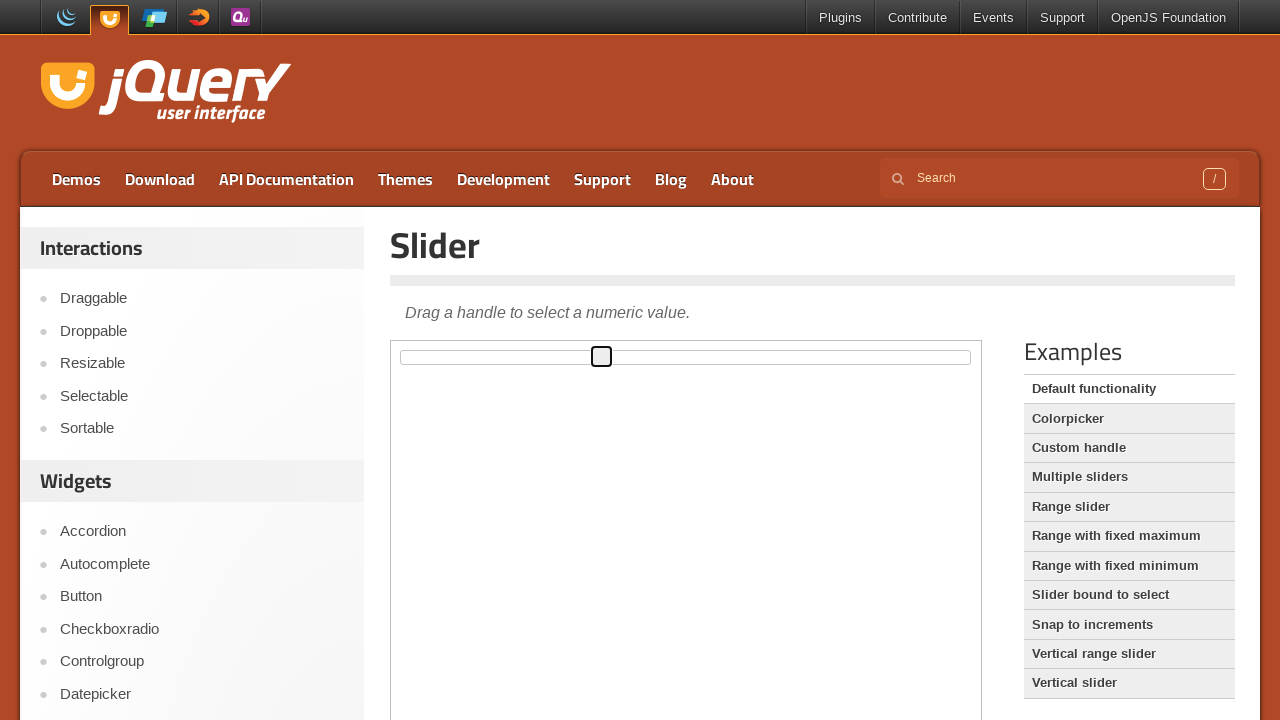

Retrieved updated bounding box of slider handle
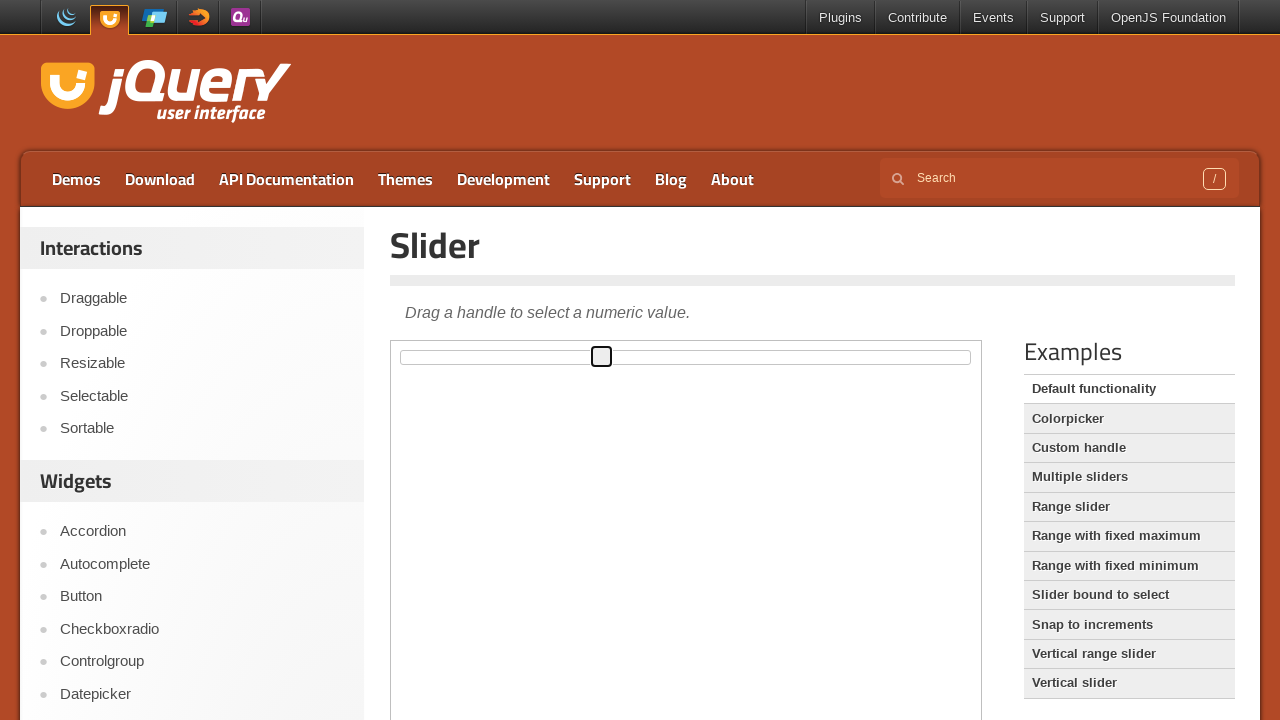

Moved mouse to slider handle center at (601, 357)
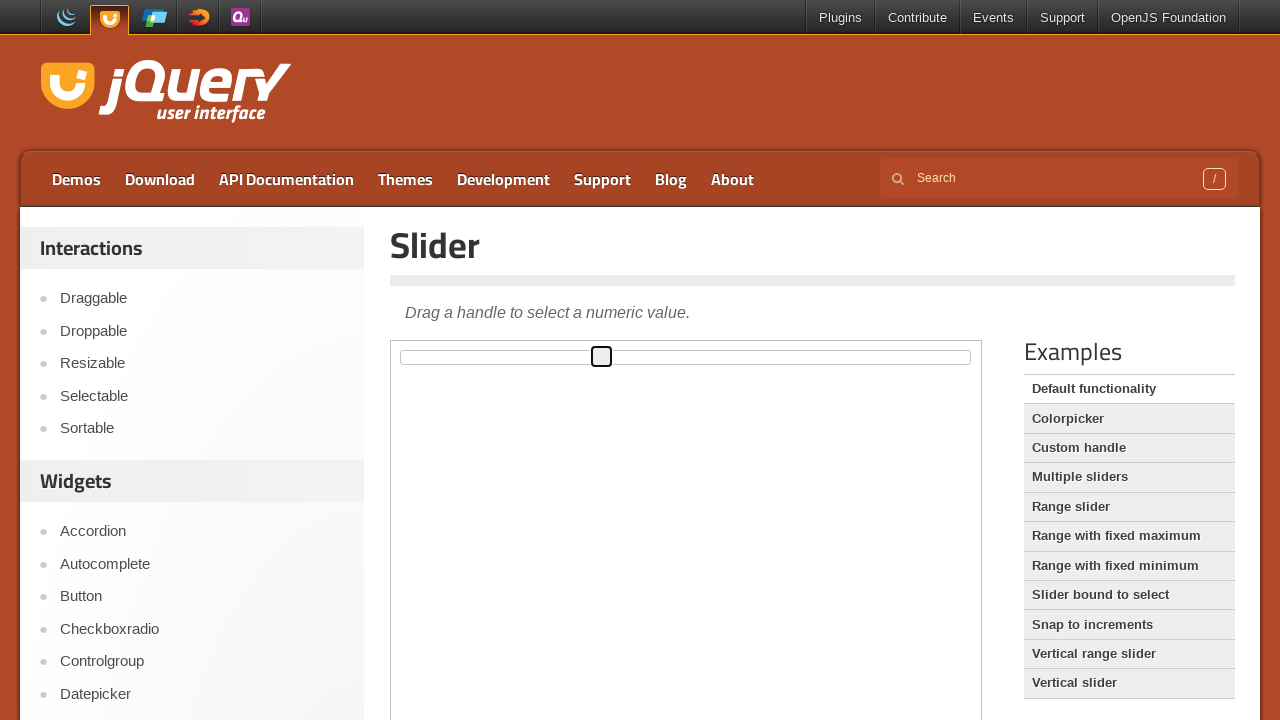

Pressed mouse button down on slider handle at (601, 357)
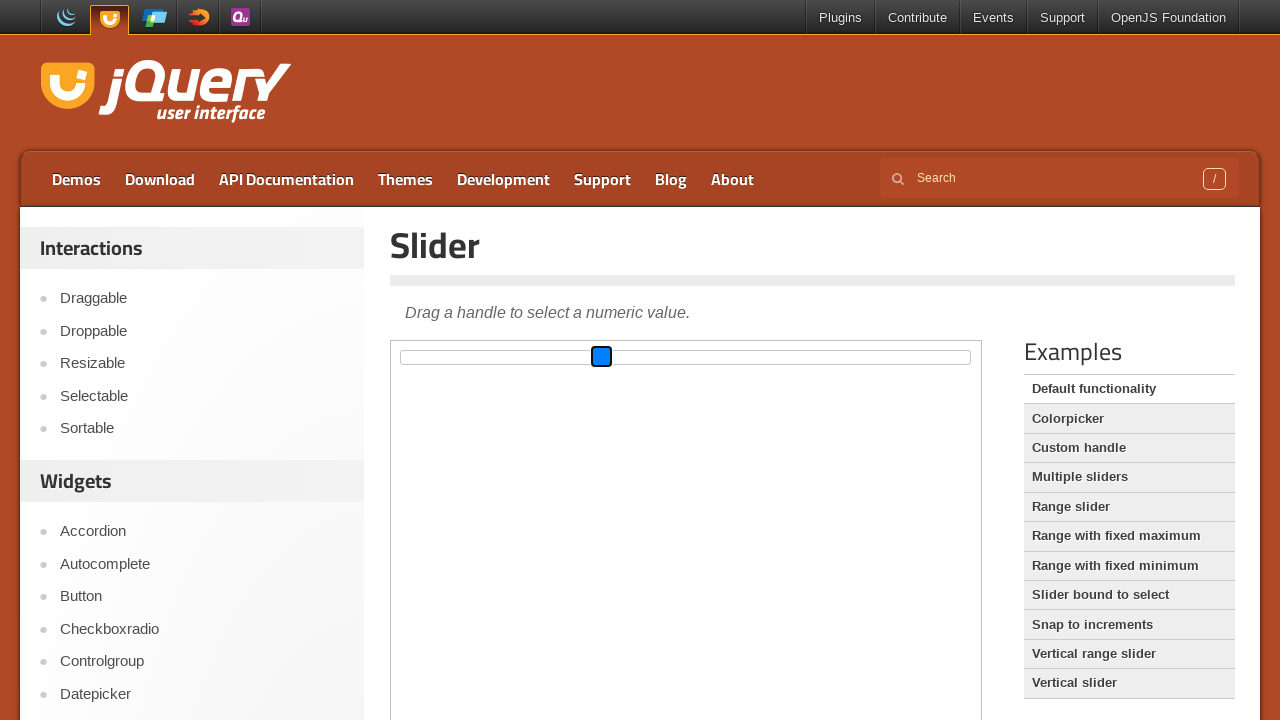

Dragged slider handle 200 pixels to the left at (401, 357)
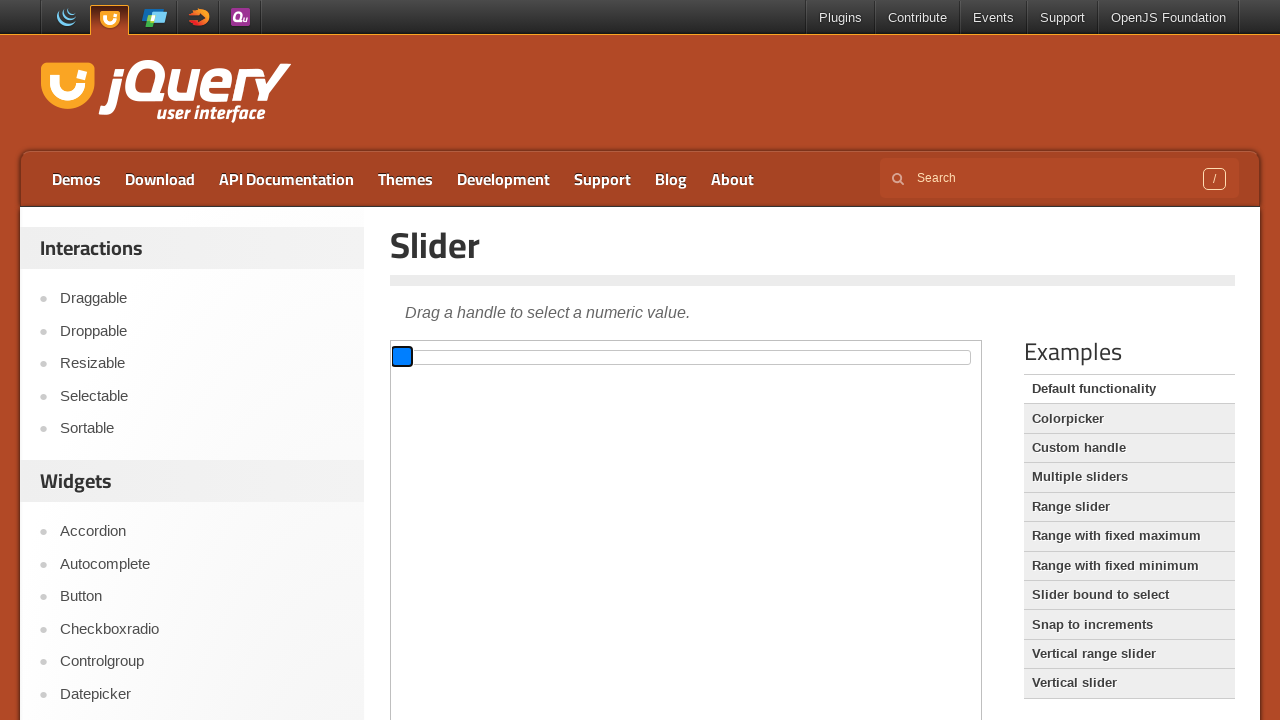

Released mouse button after dragging left at (401, 357)
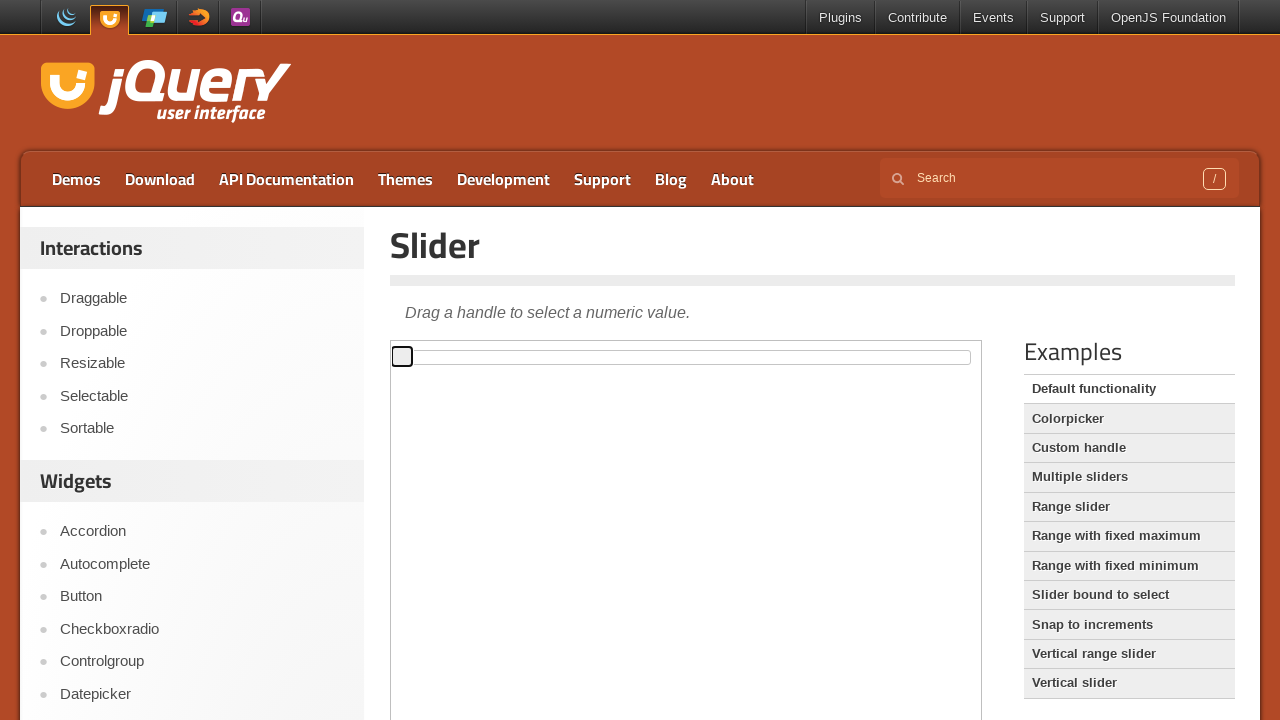

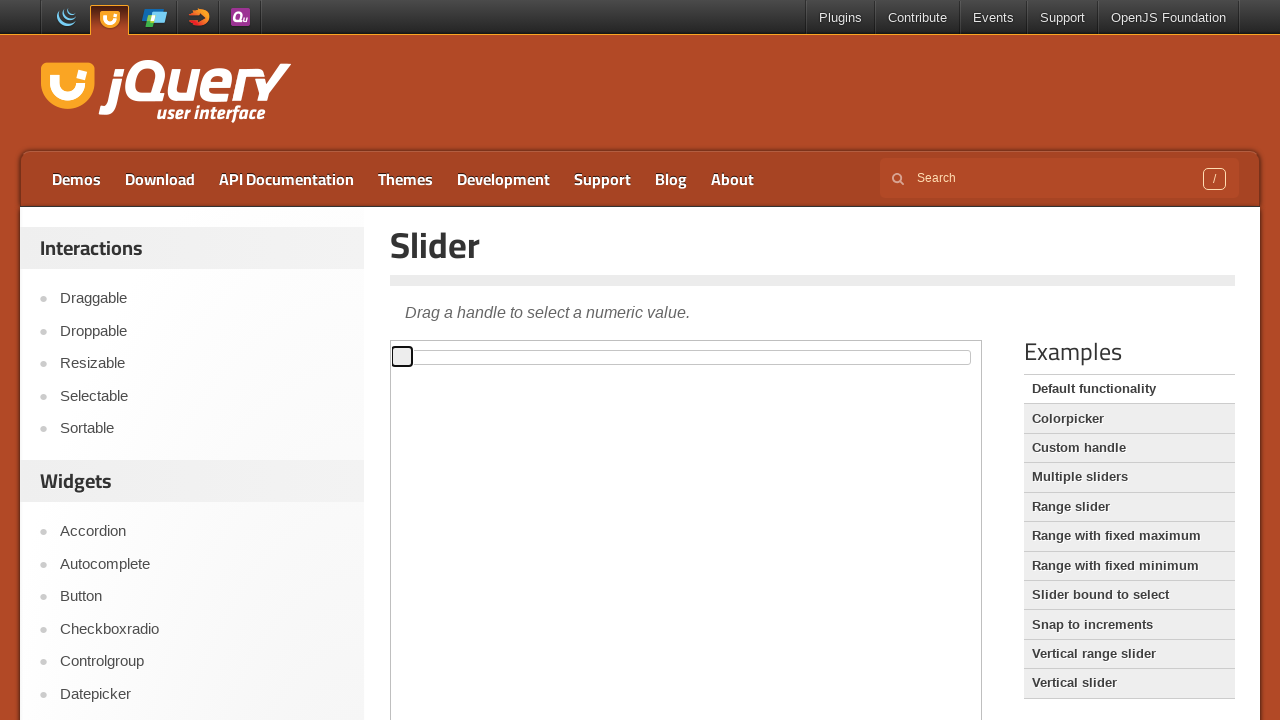